Tests internet speed measurement on fast.com by waiting for the speed test to complete and clicking to show more details including upload speed

Starting URL: https://fast.com/

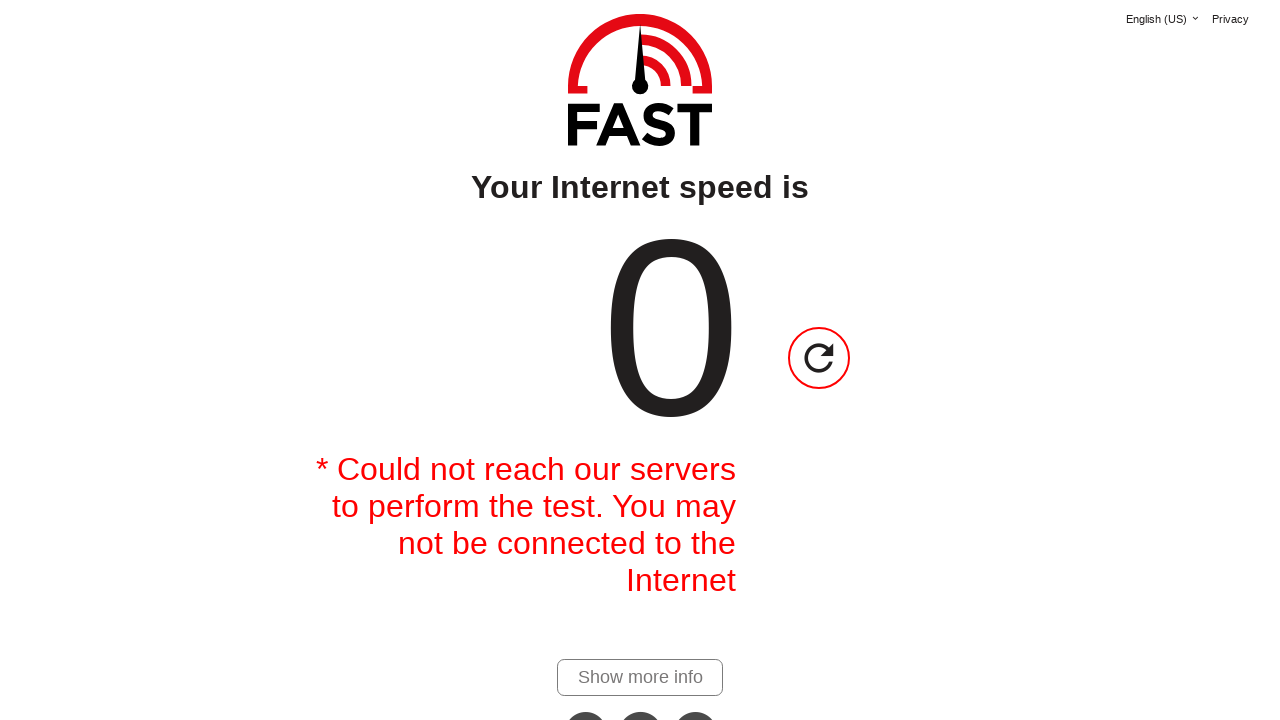

Waited 16 seconds for speed test to complete
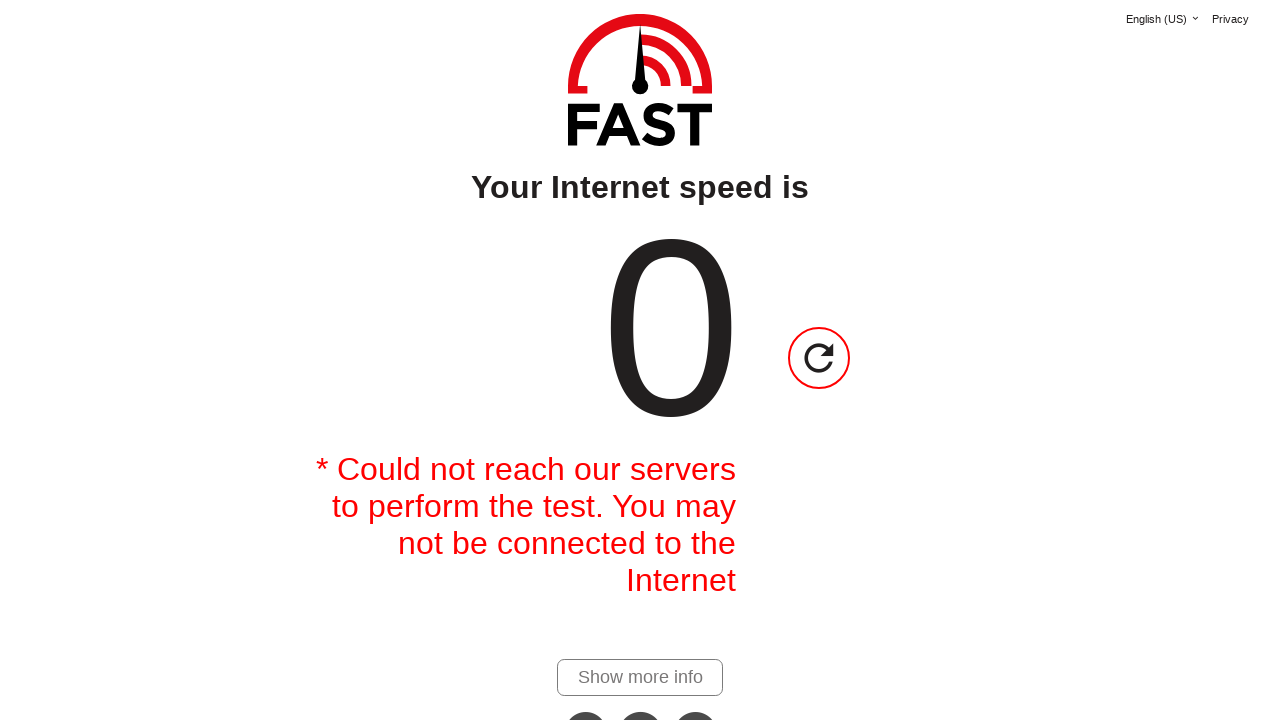

Clicked button to show more details including upload speed at (640, 677) on #show-more-details-link
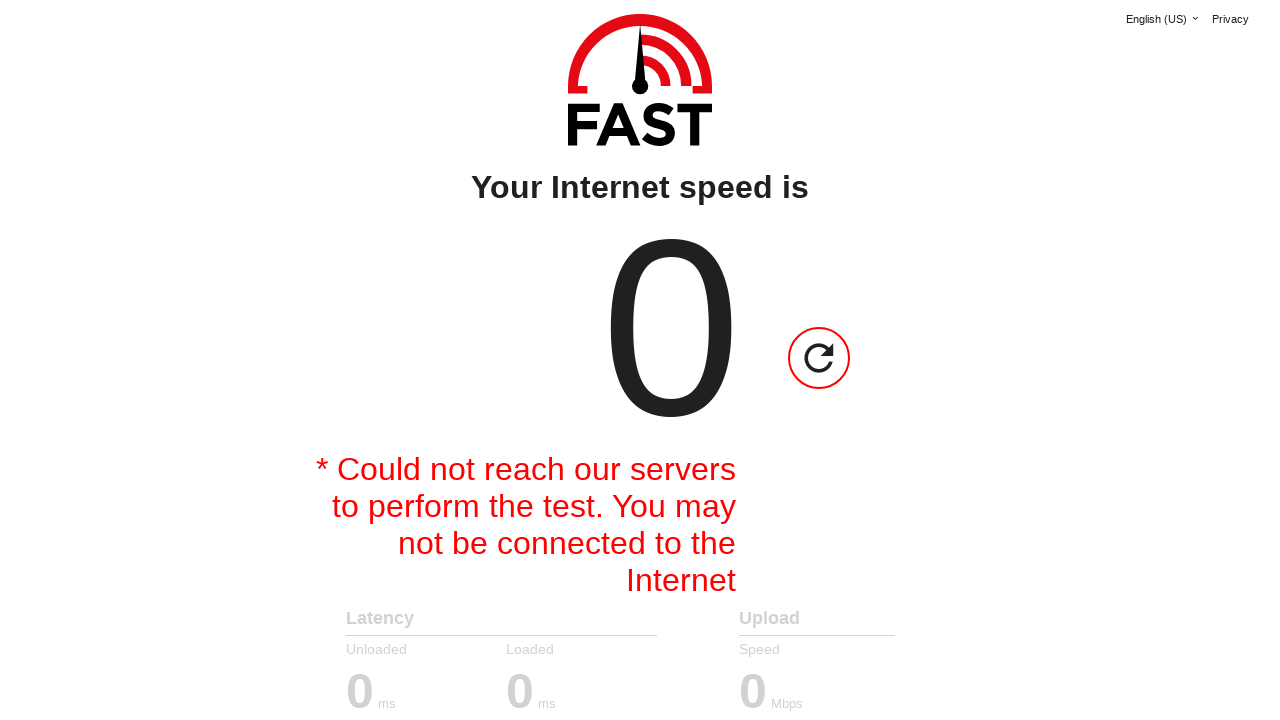

Upload speed value displayed on page
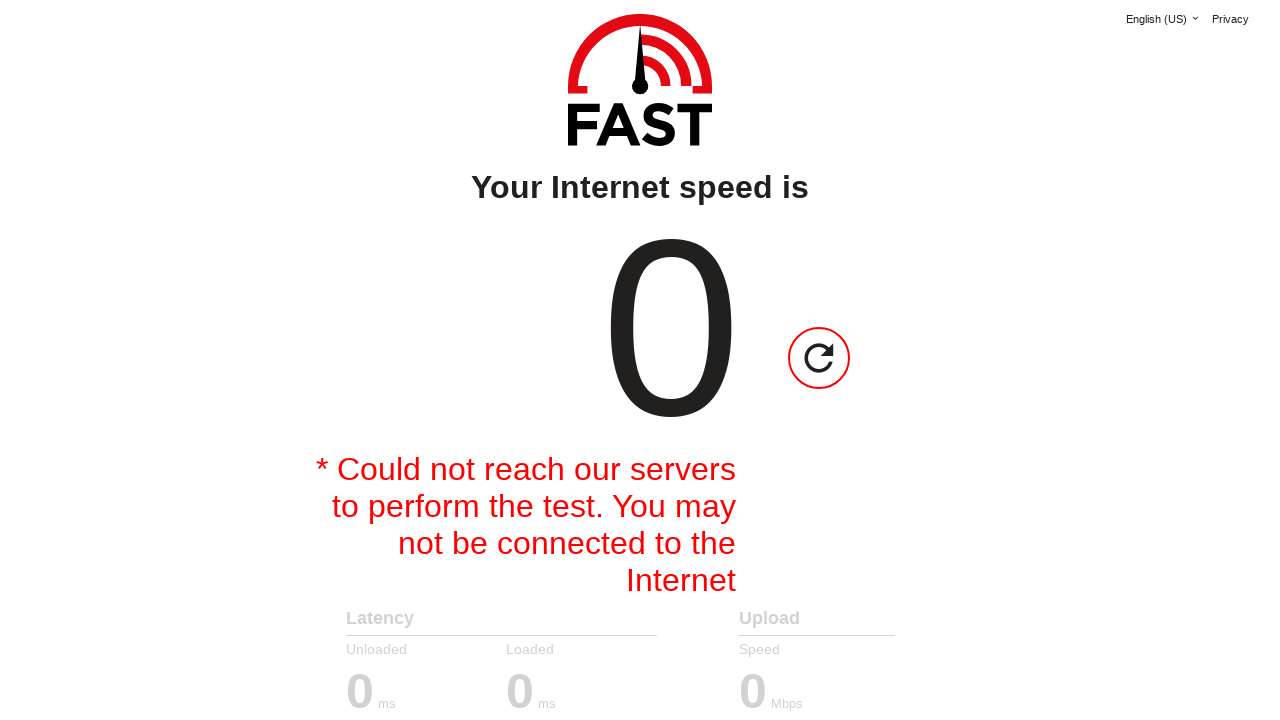

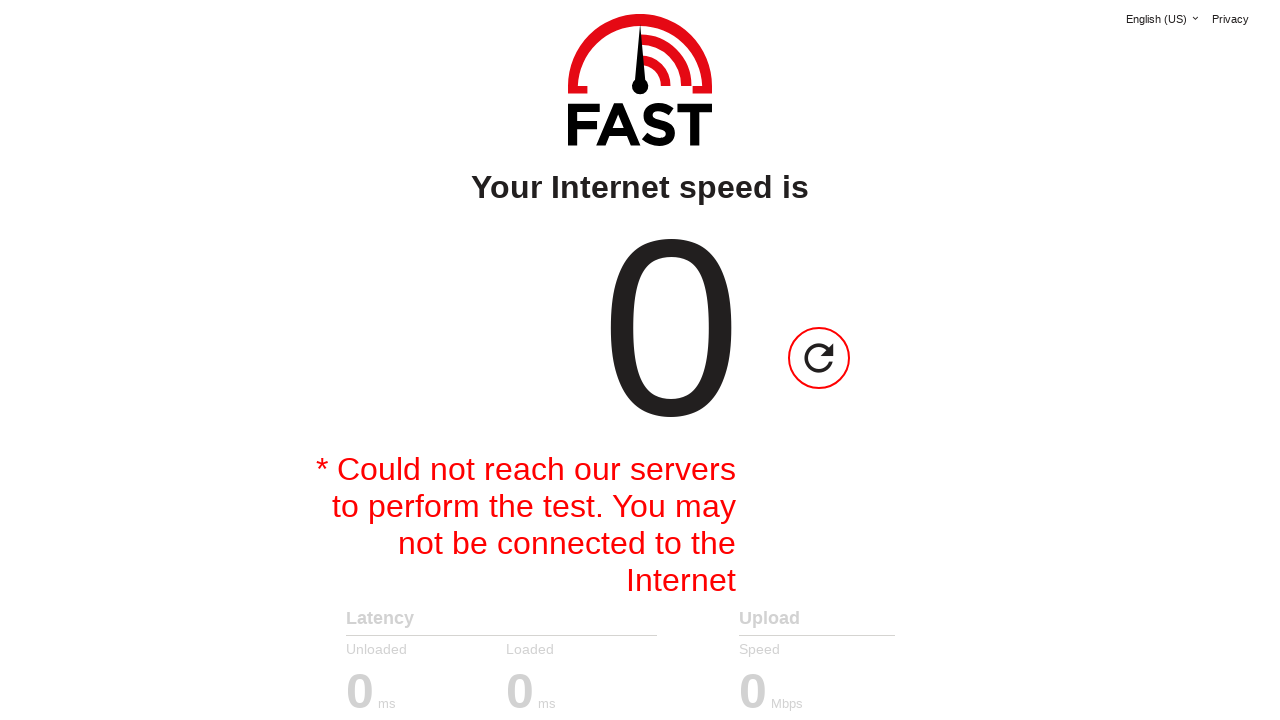